Tests radio button functionality by clicking on the Mozilla radio button and verifying it becomes selected

Starting URL: https://selenium08.blogspot.com/2019/07/check-box-and-radio-buttons.html

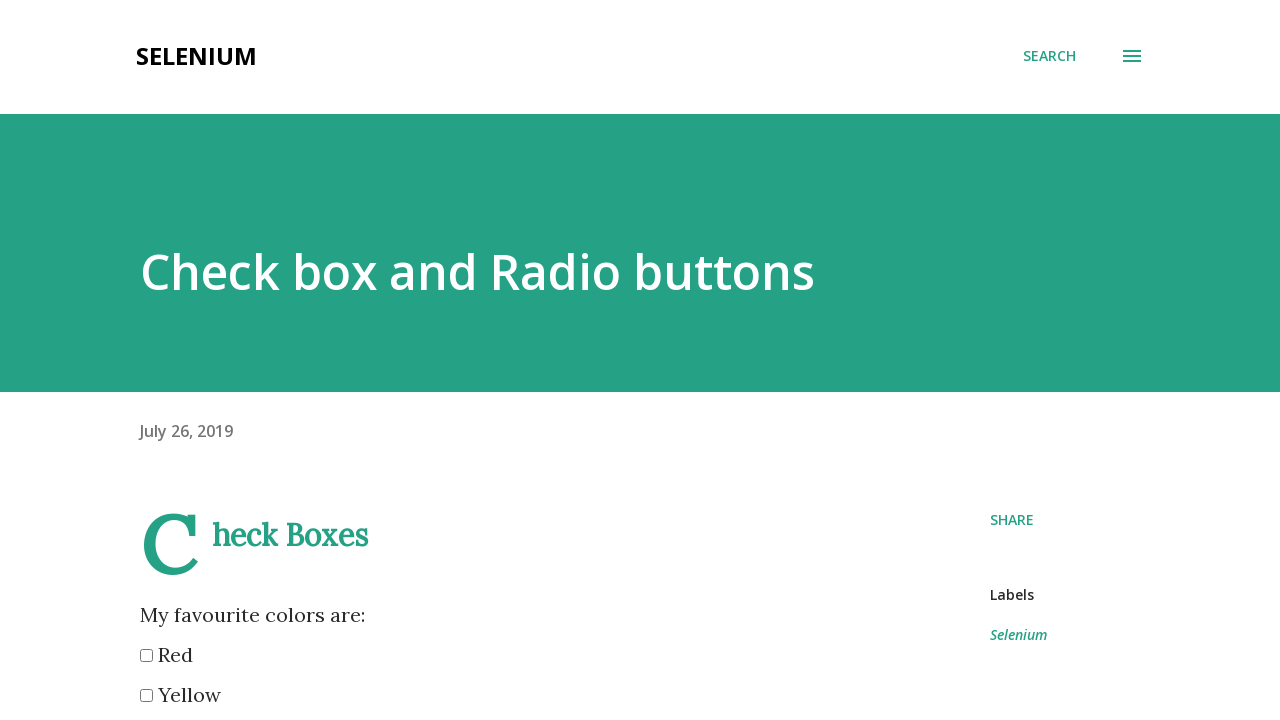

Navigated to radio button test page
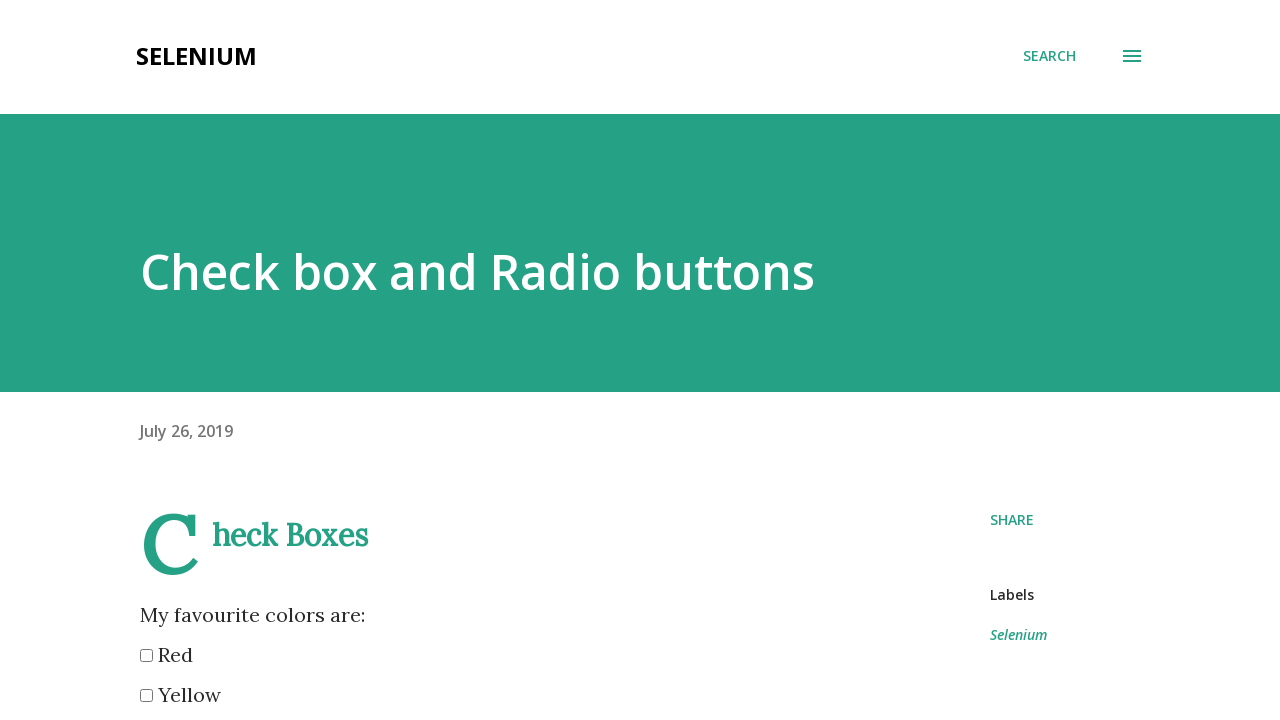

Clicked on the Mozilla radio button at (146, 360) on input[value='Mozilla']
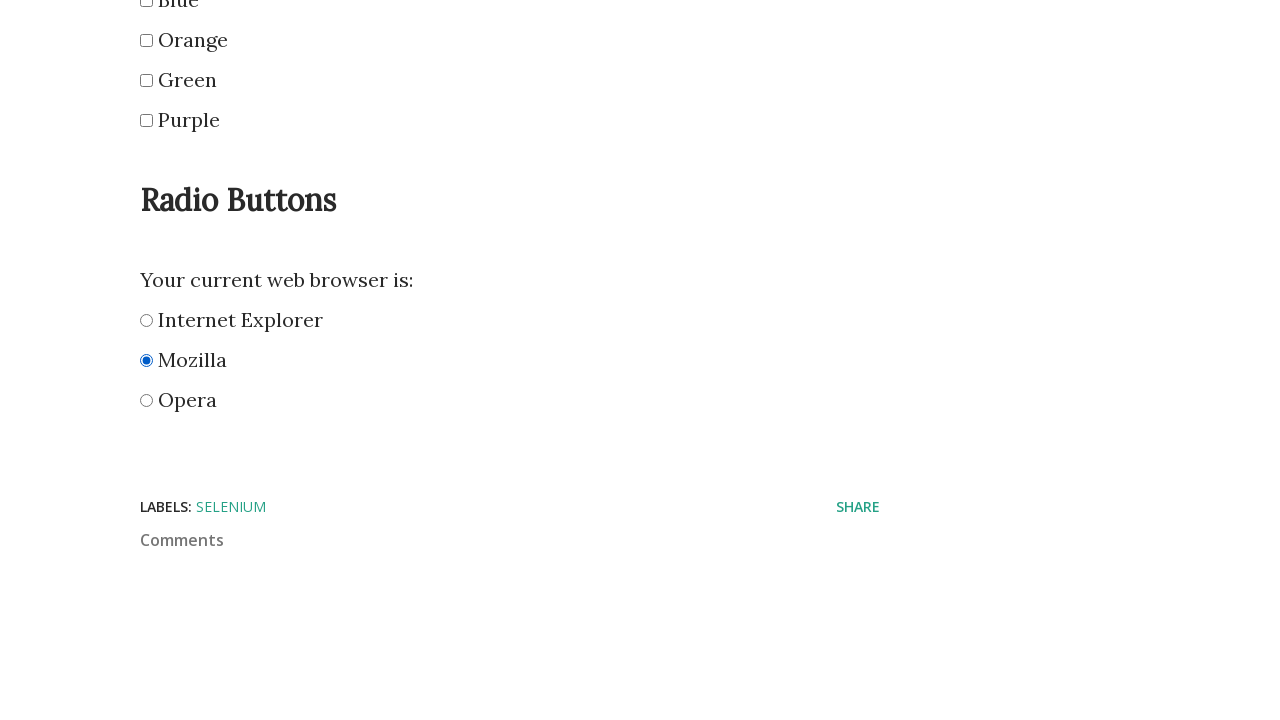

Located Mozilla radio button element
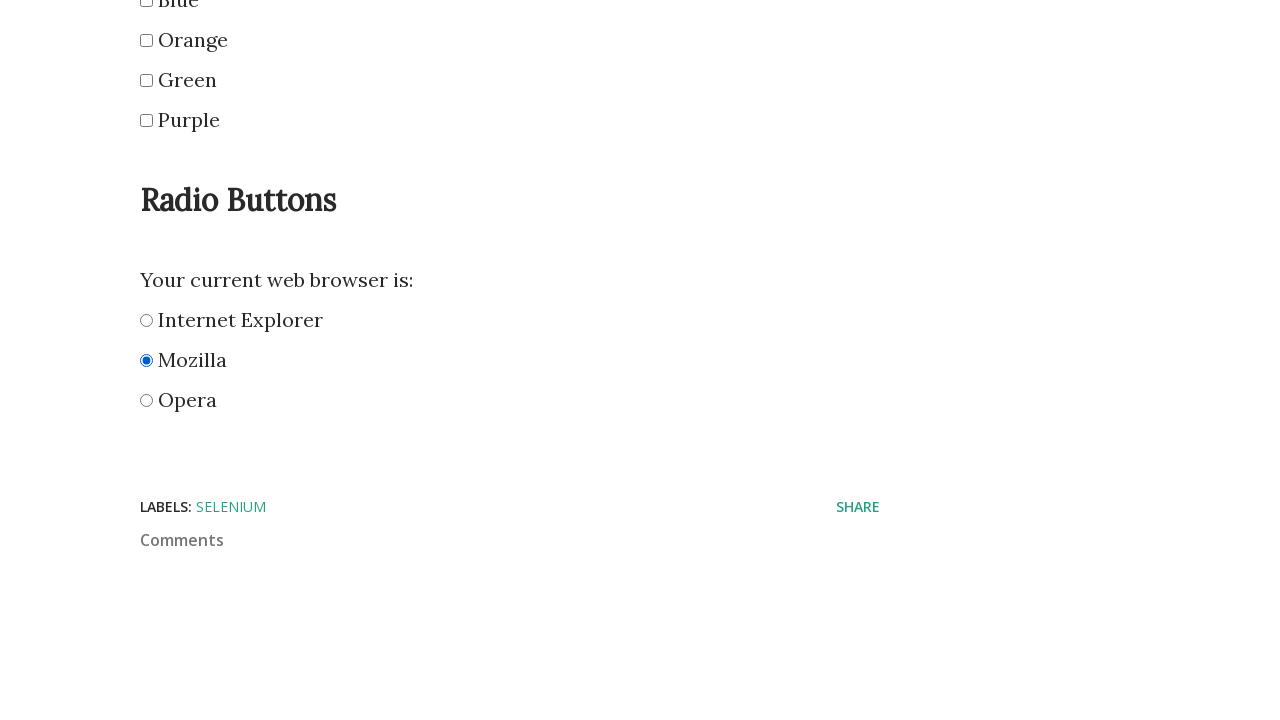

Verified Mozilla radio button is selected
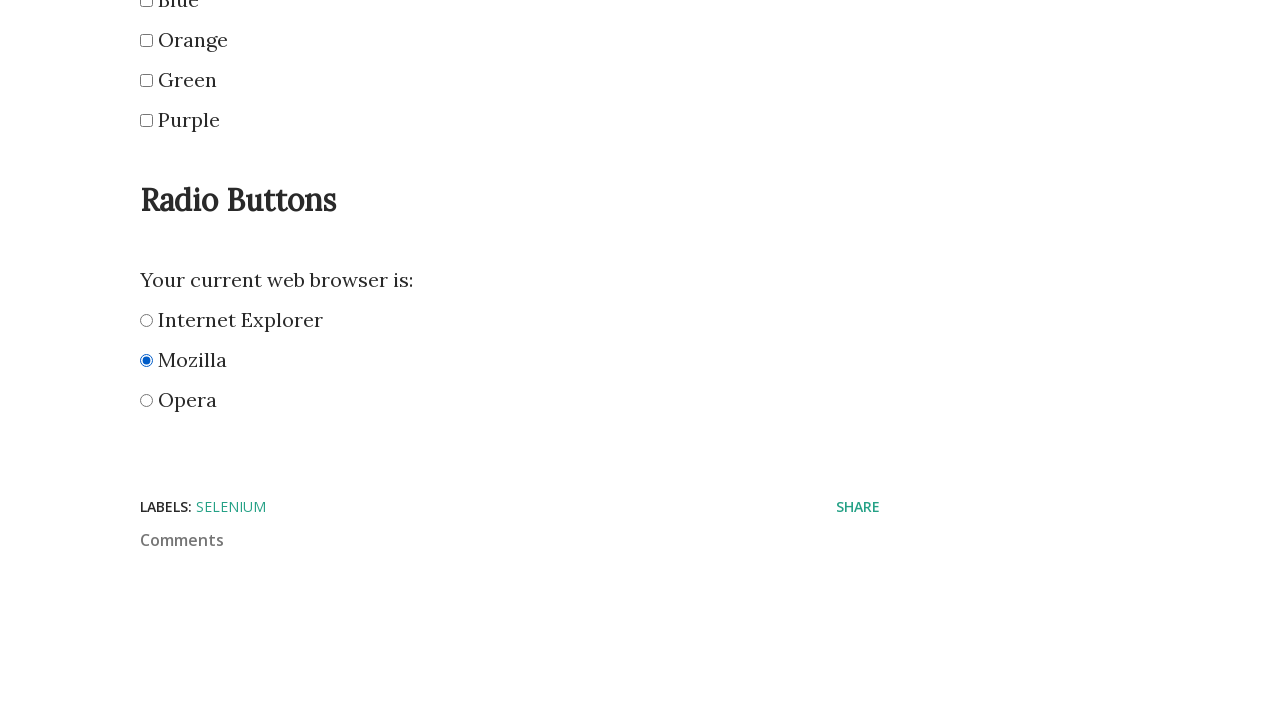

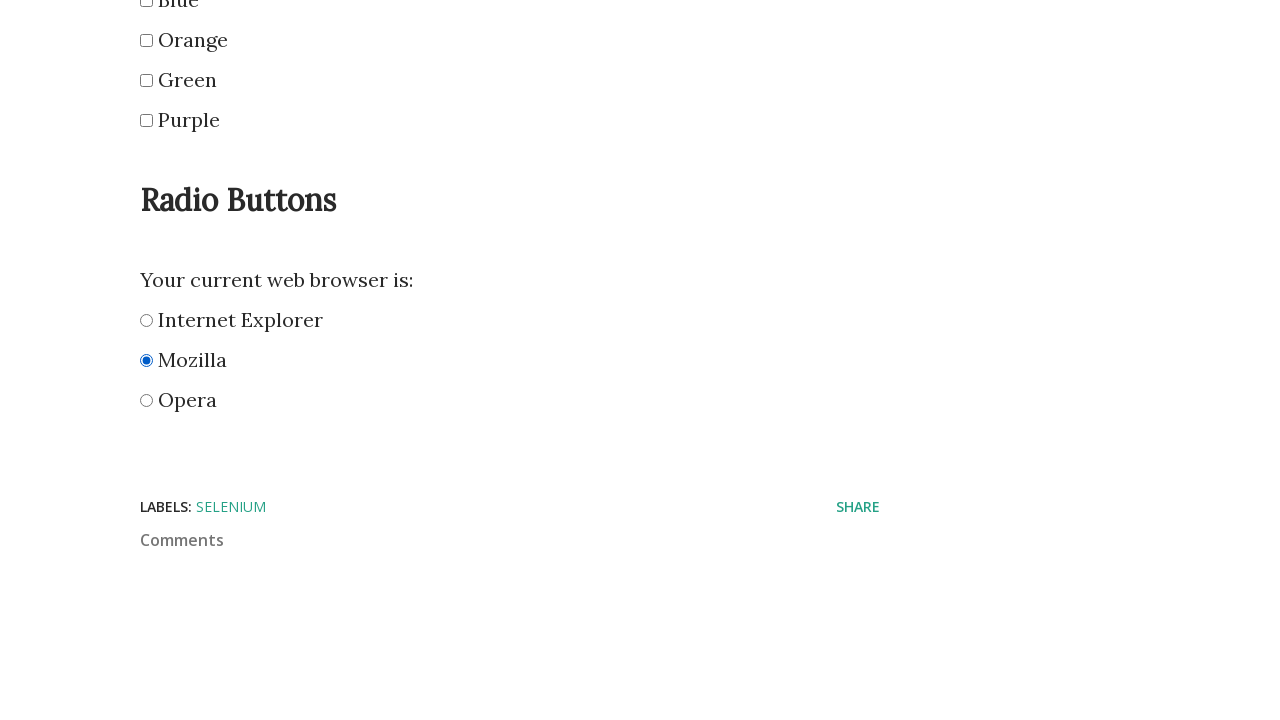